Tests interacting with a disabled textbox by clicking a "Show me" button to enable it, then entering text into the newly enabled field

Starting URL: https://seleniumpractise.blogspot.com/2016/09/how-to-work-with-disable-textbox-or.html

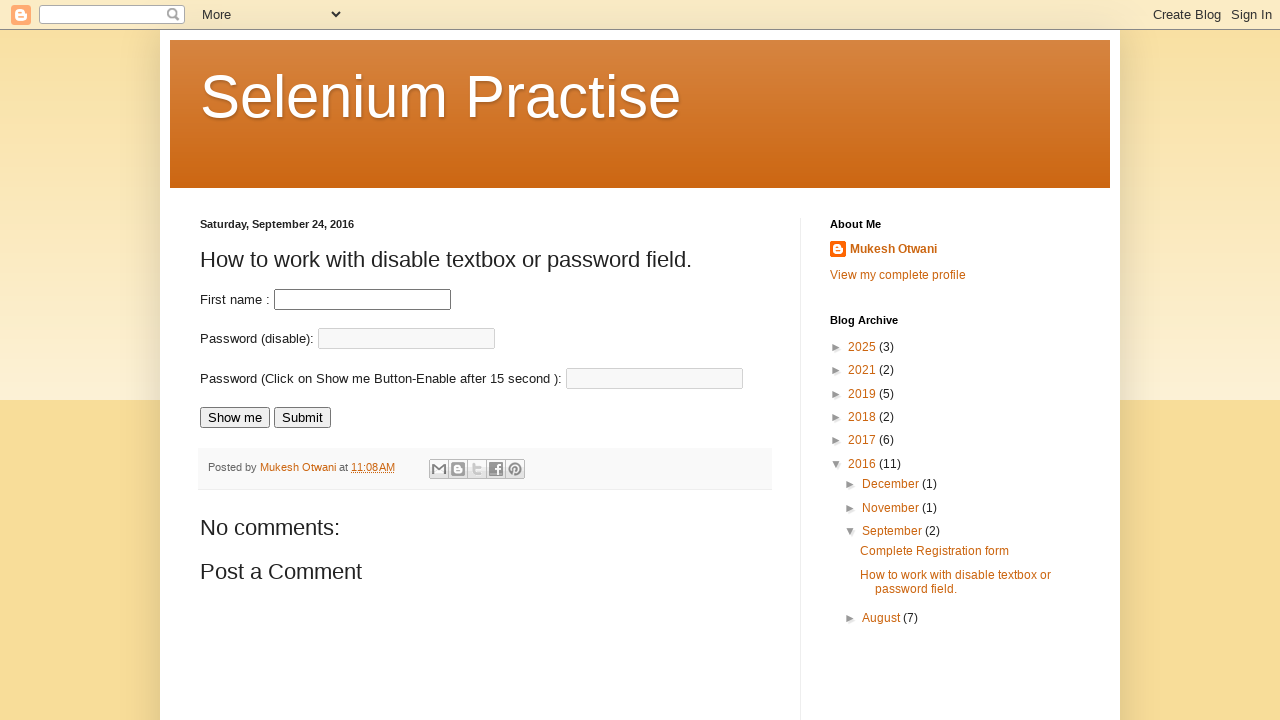

Clicked 'Show me' button to enable the textbox at (235, 418) on input[value='Show me']
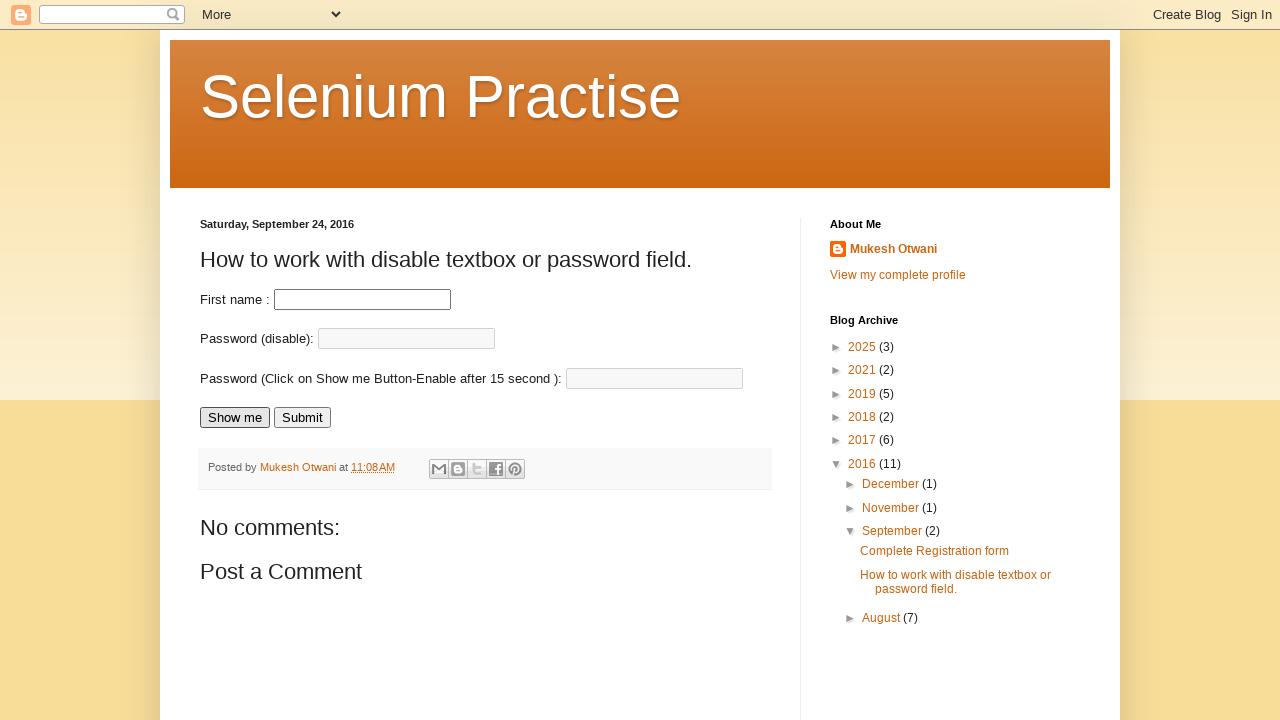

Password field became visible and enabled
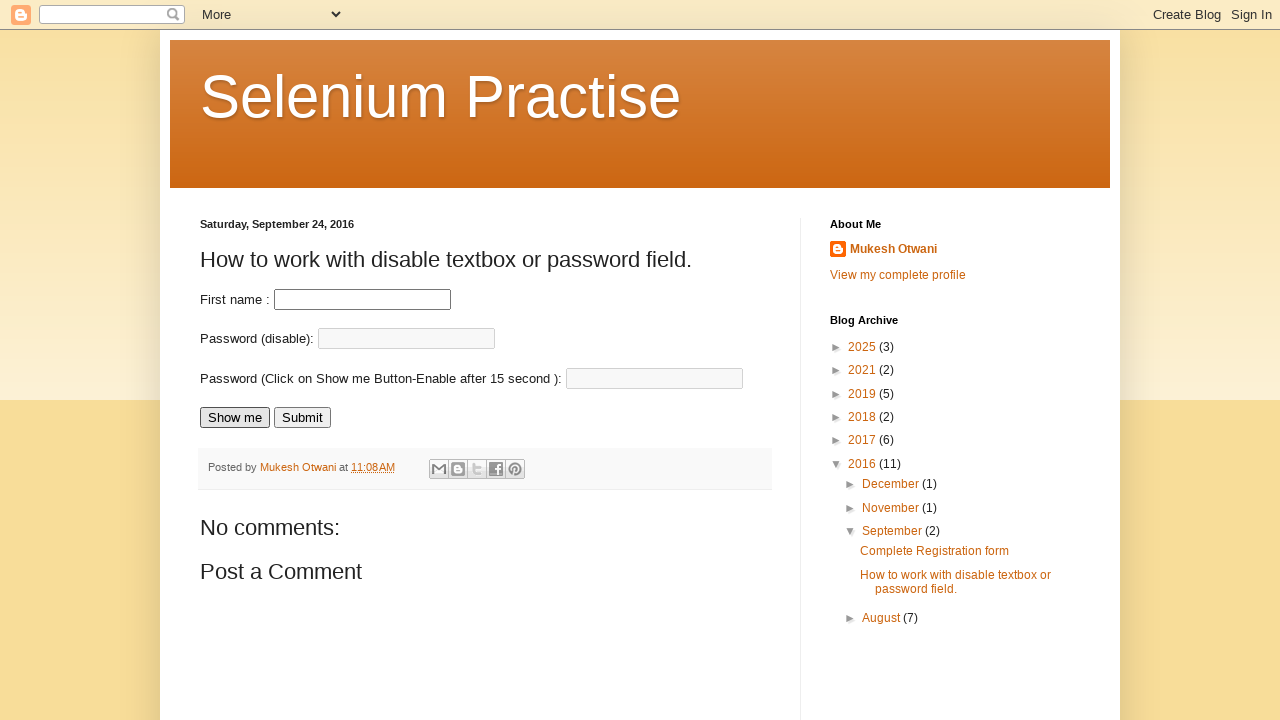

Entered 'Selenium' into the enabled password field on #passnew
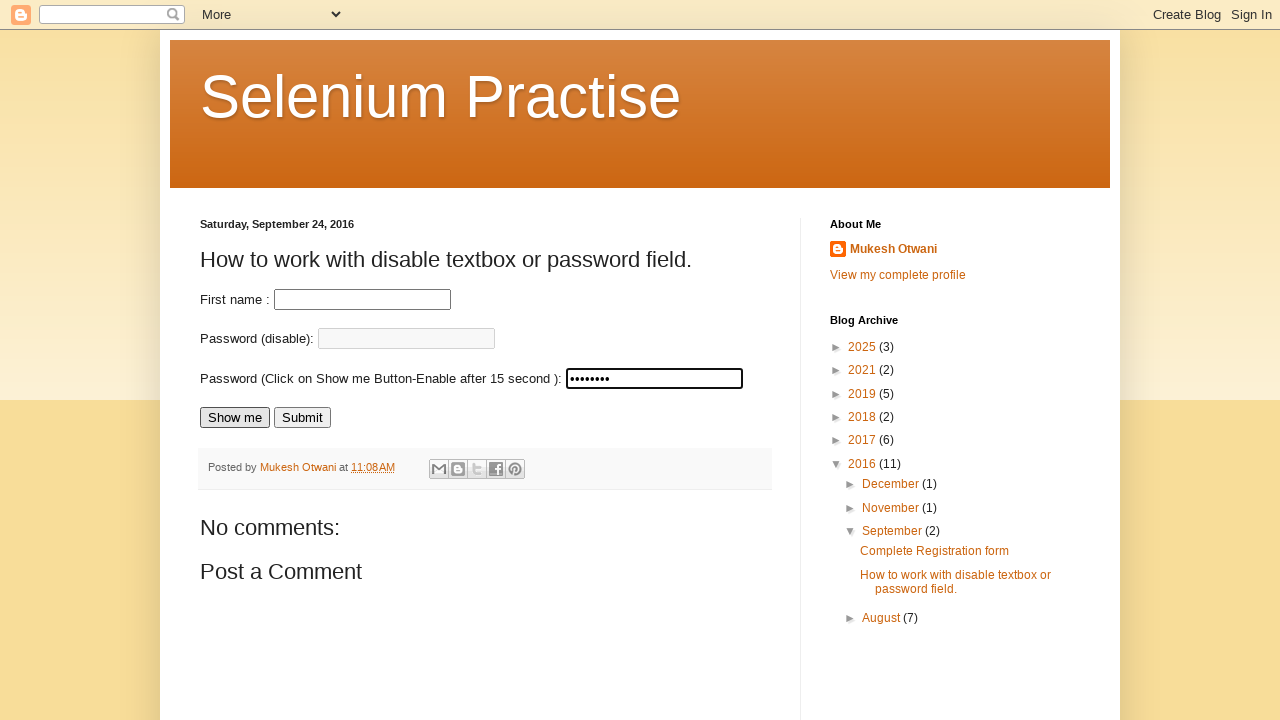

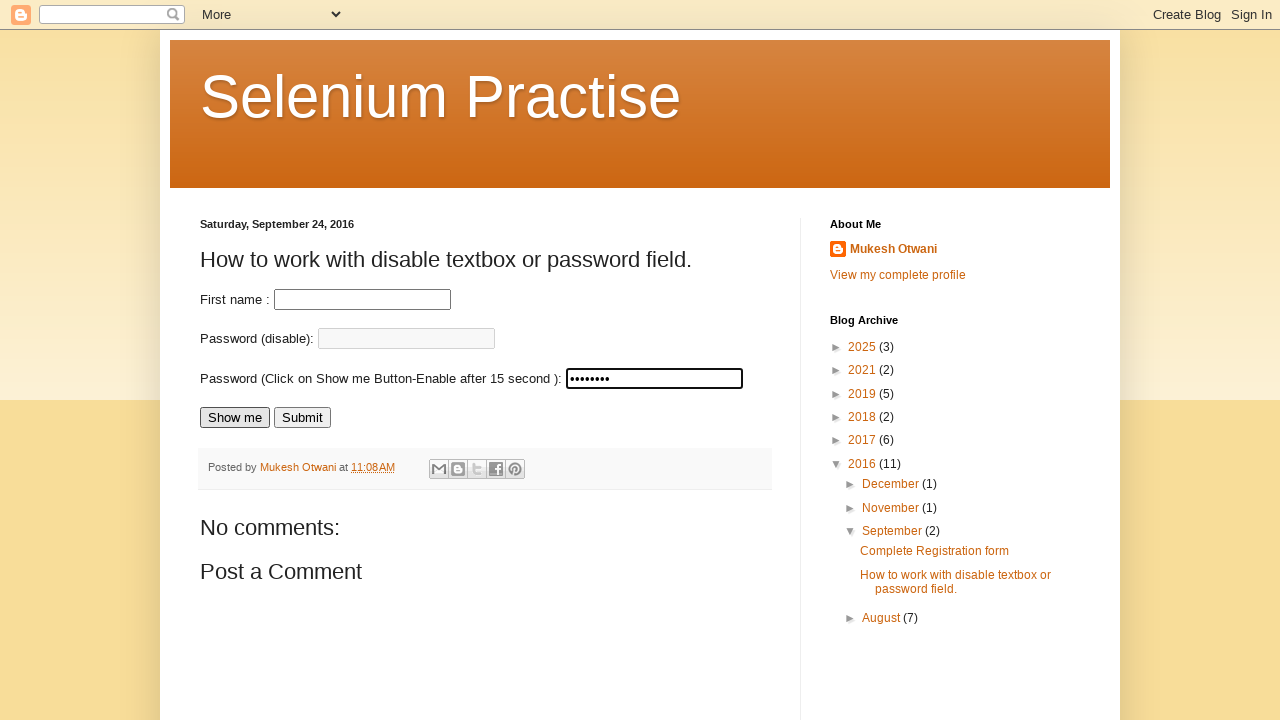